Solves a mathematical problem by extracting a value from the page, calculating the result using a formula, and submitting the answer along with checkbox and radio button selections

Starting URL: https://suninjuly.github.io/math.html

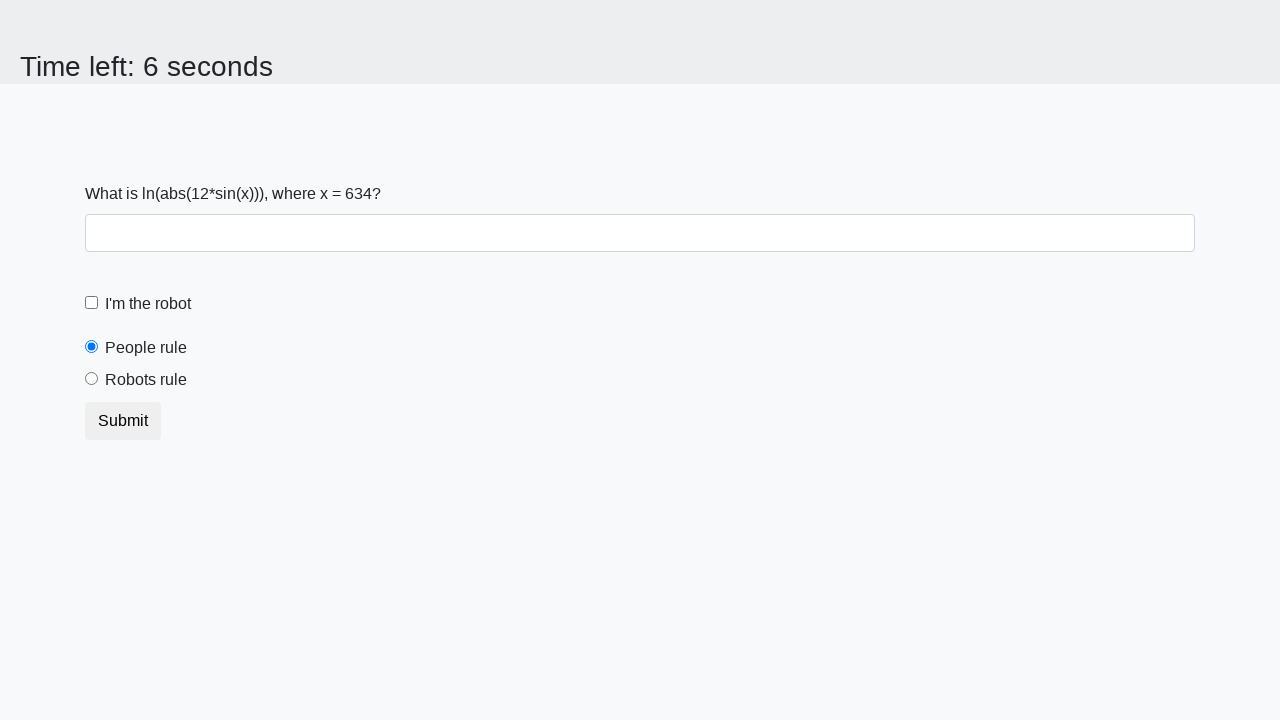

Located the x value element
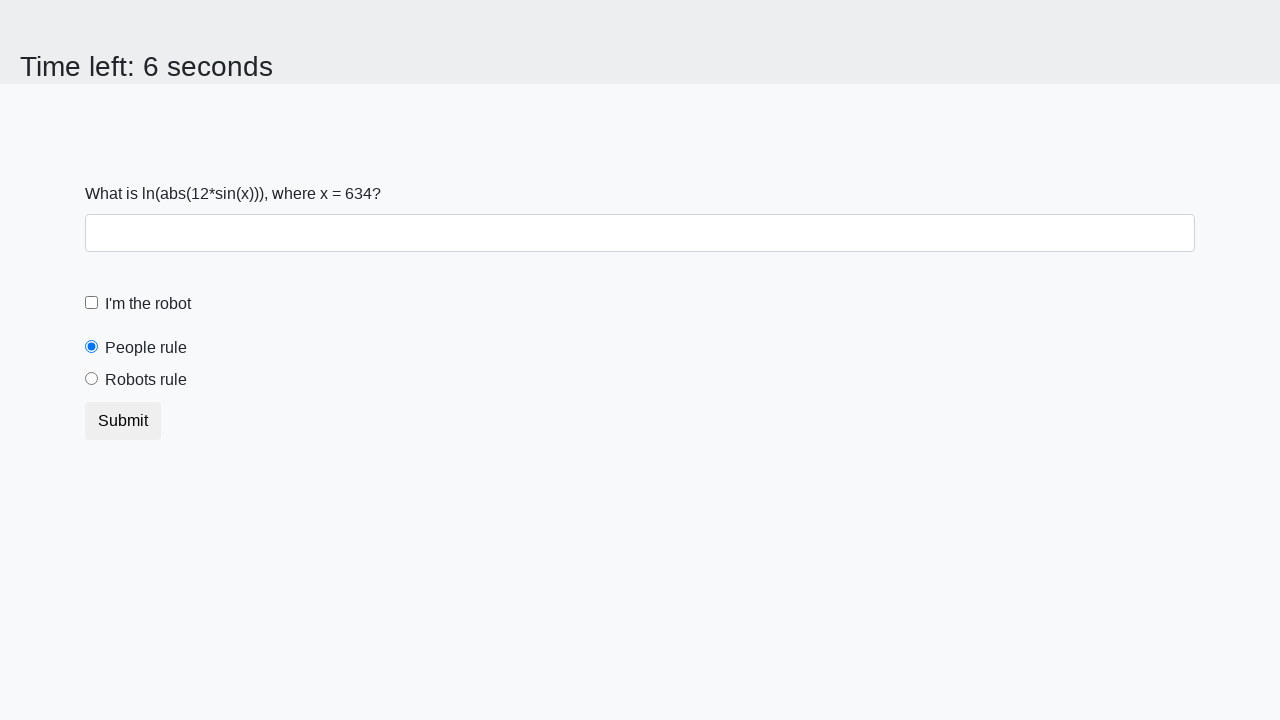

Extracted x value from page
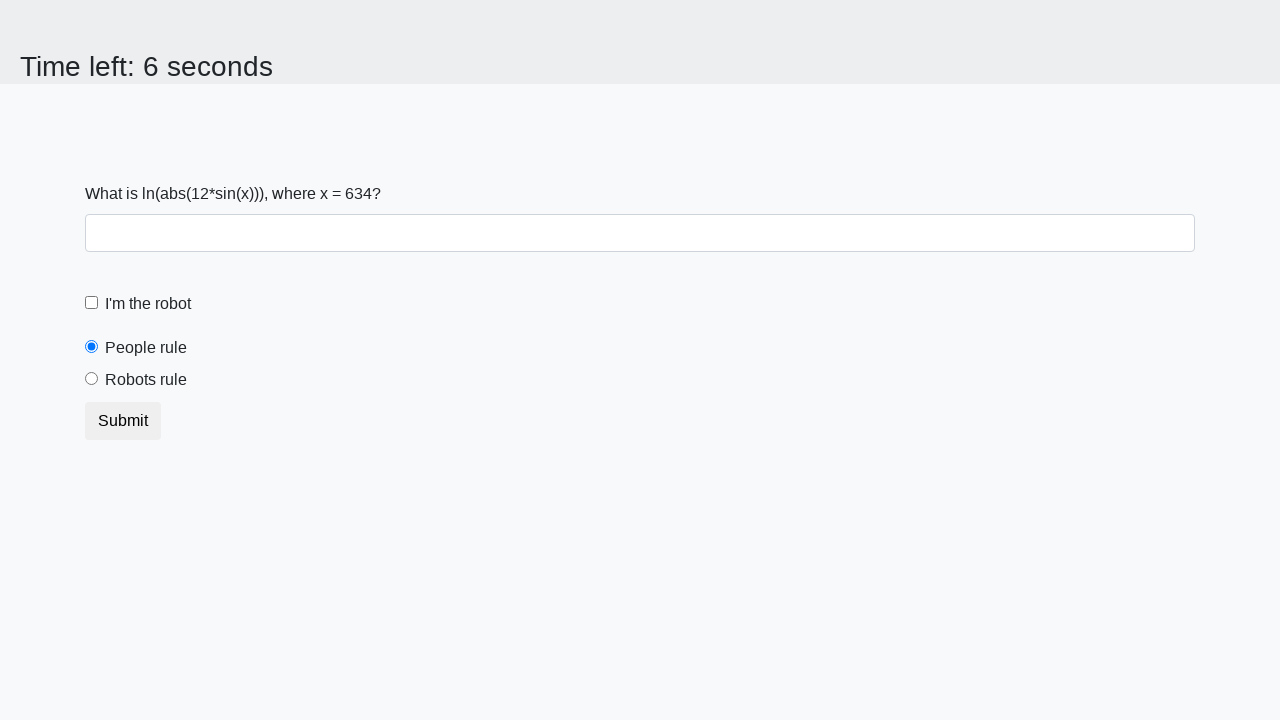

Calculated answer using formula: 1.9158478077269607
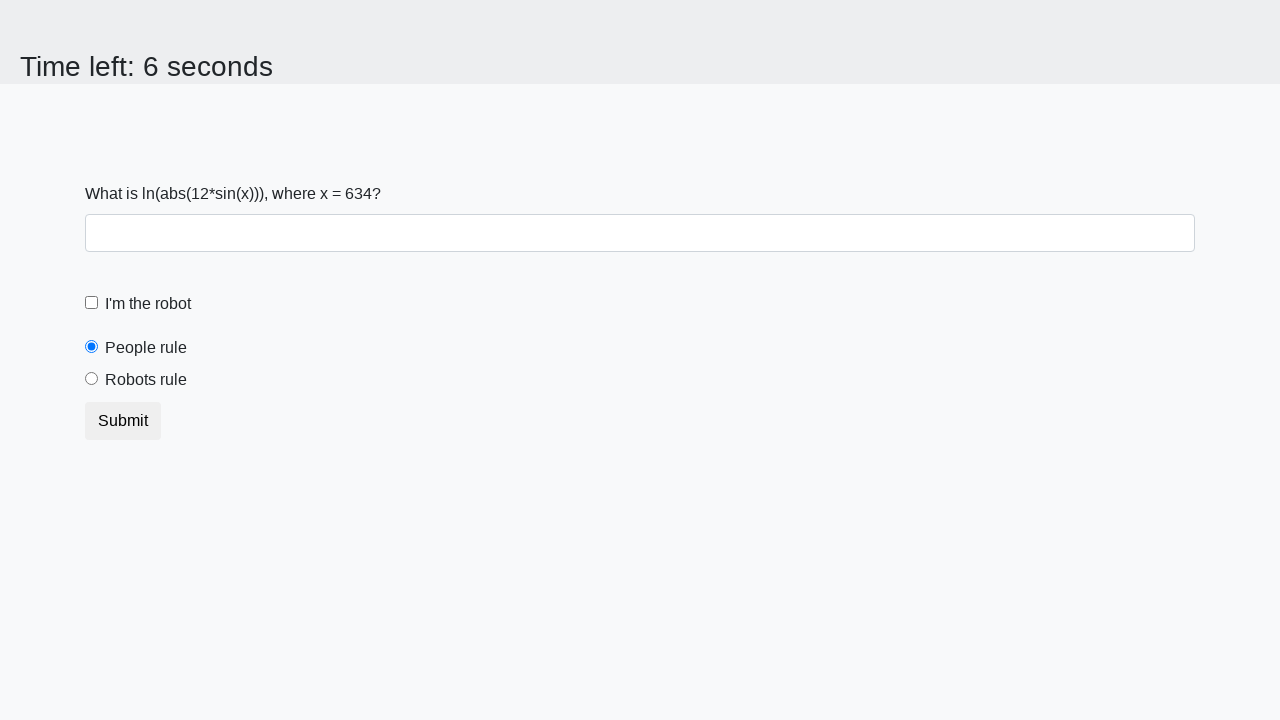

Filled answer field with calculated value: 1.9158478077269607 on input#answer
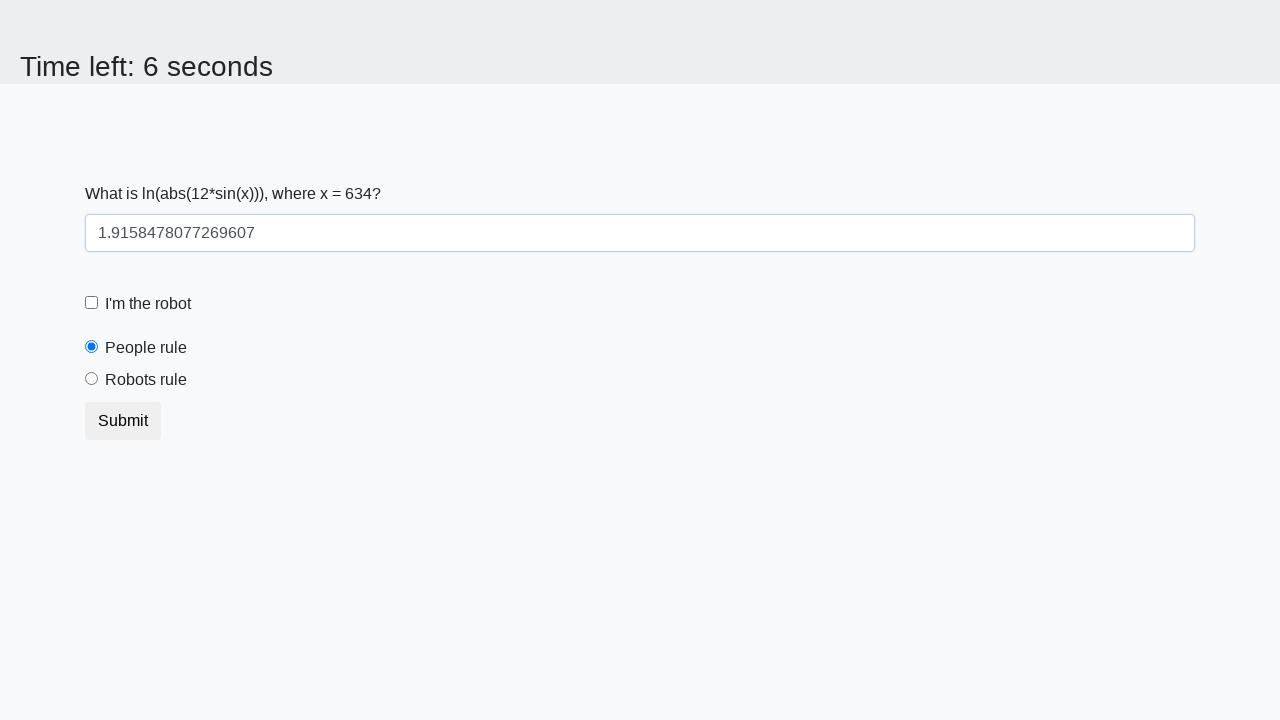

Clicked 'I'm the robot' checkbox at (148, 304) on [for='robotCheckbox']
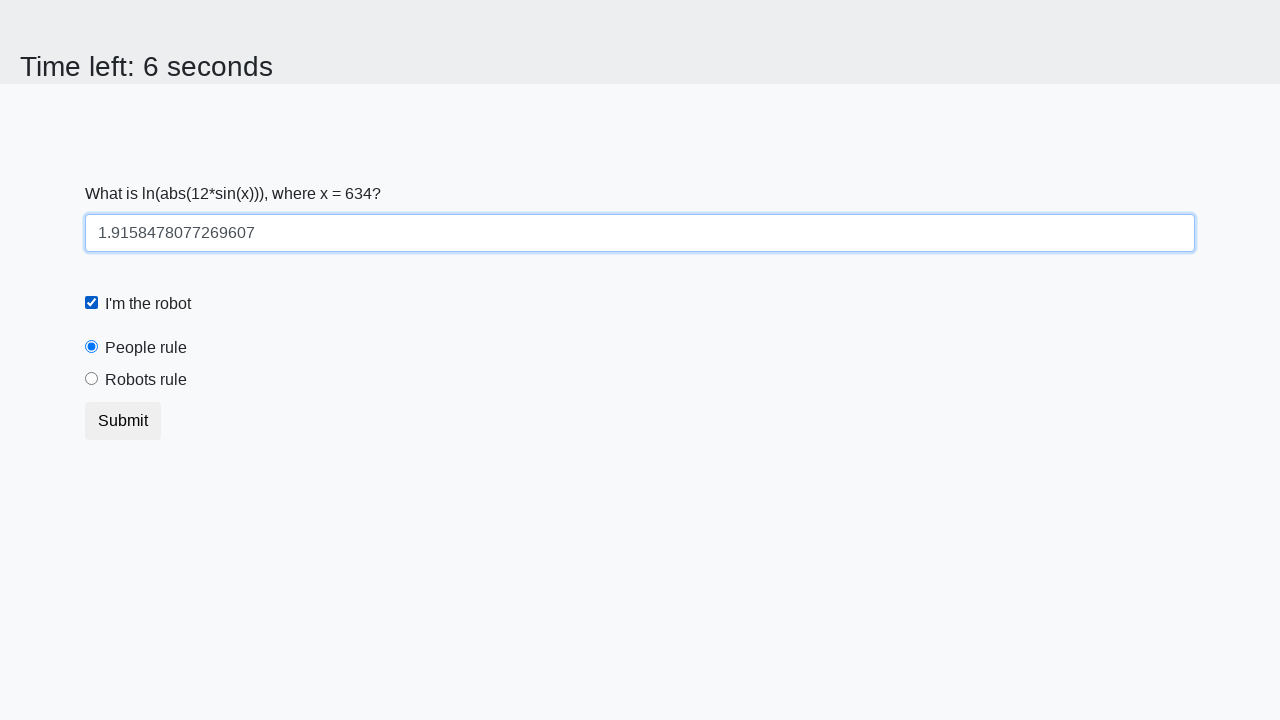

Selected 'Robots rule' radio button at (146, 380) on [for='robotsRule']
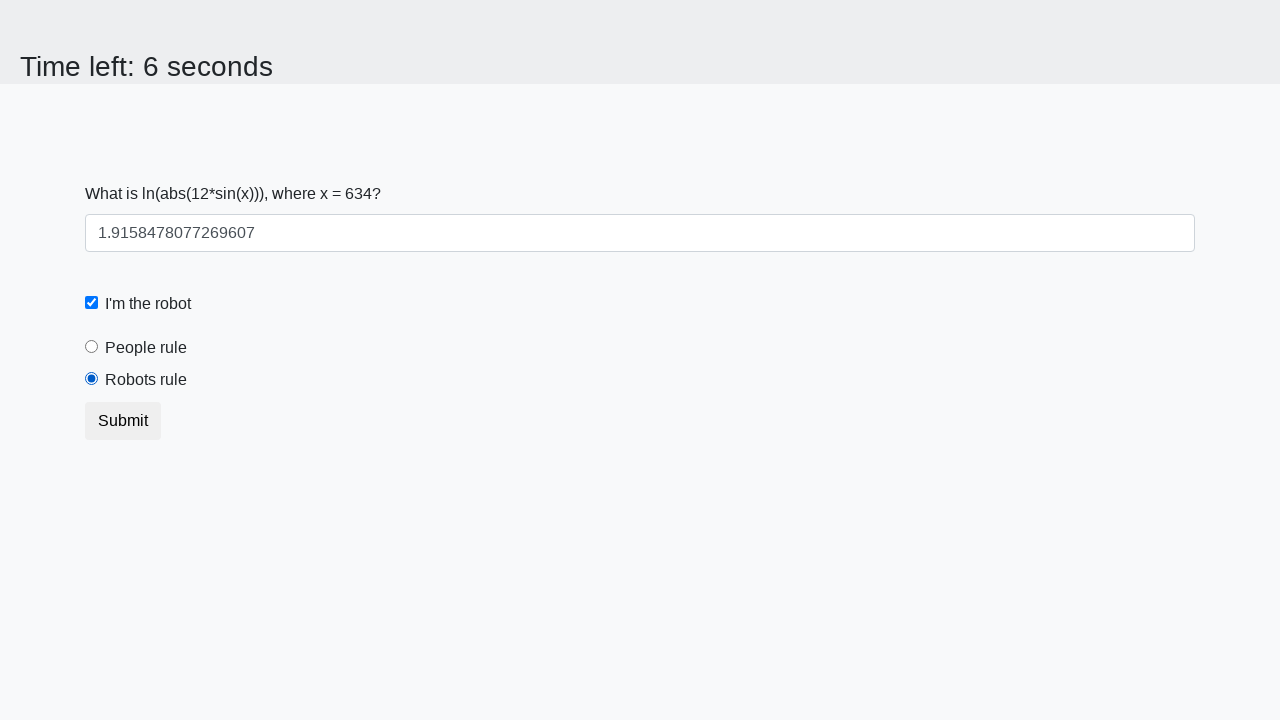

Clicked submit button at (123, 421) on button.btn
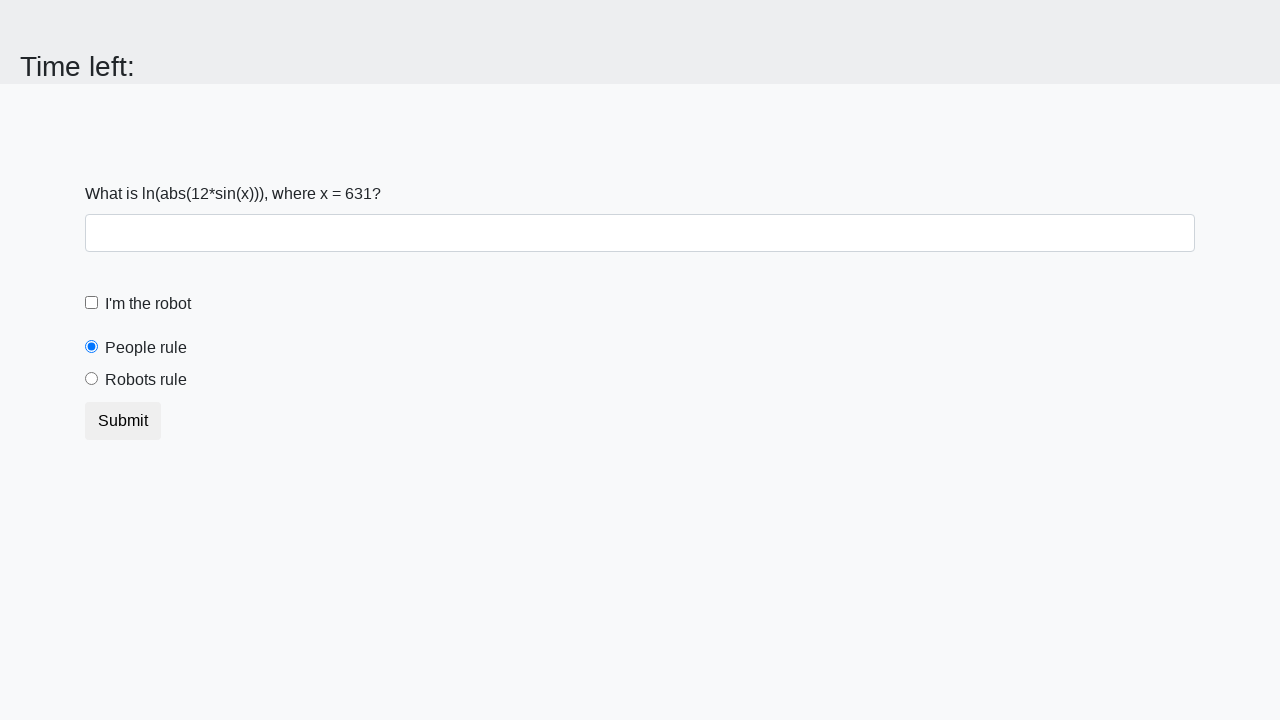

Waited for result to load
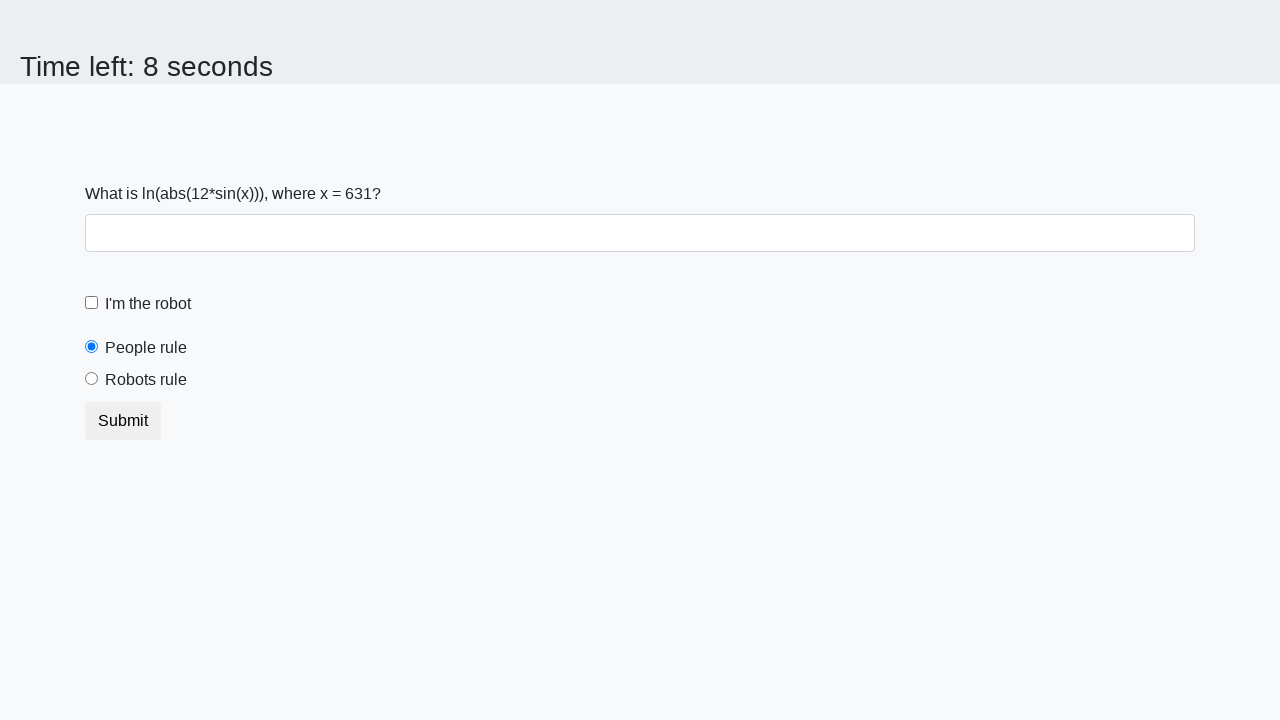

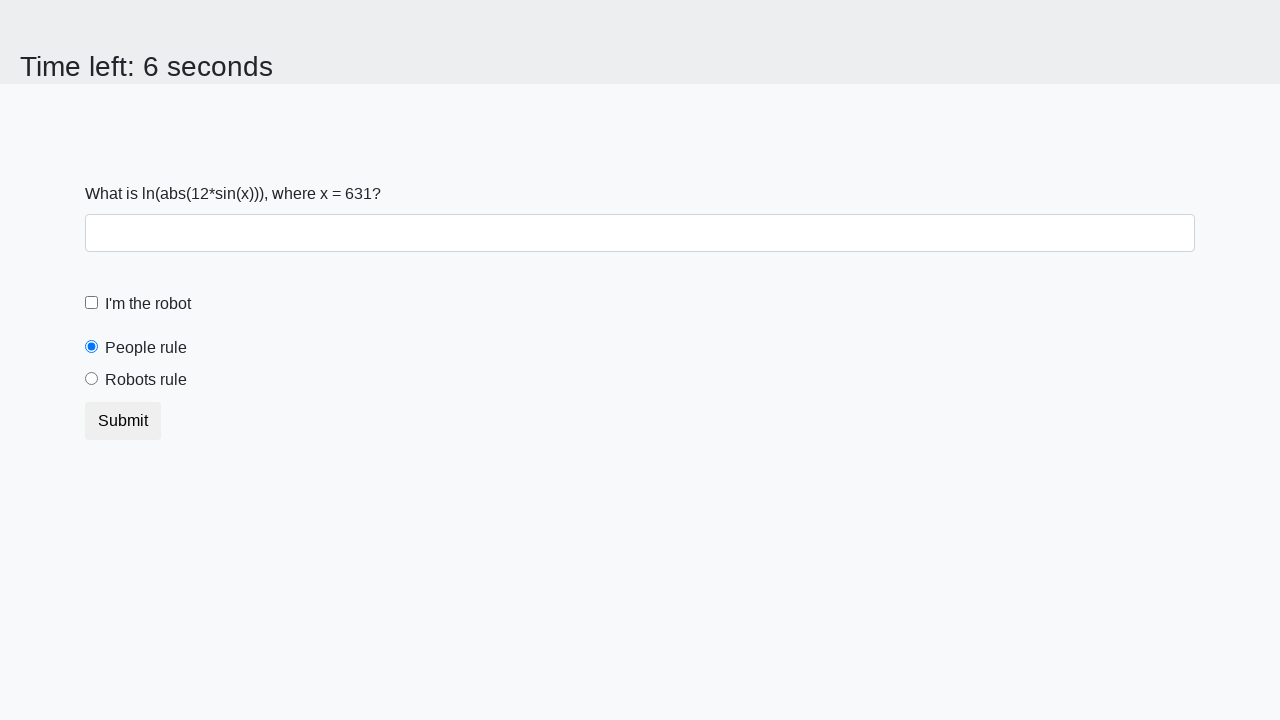